Tests that the currently active filter link is highlighted with selected class

Starting URL: https://demo.playwright.dev/todomvc

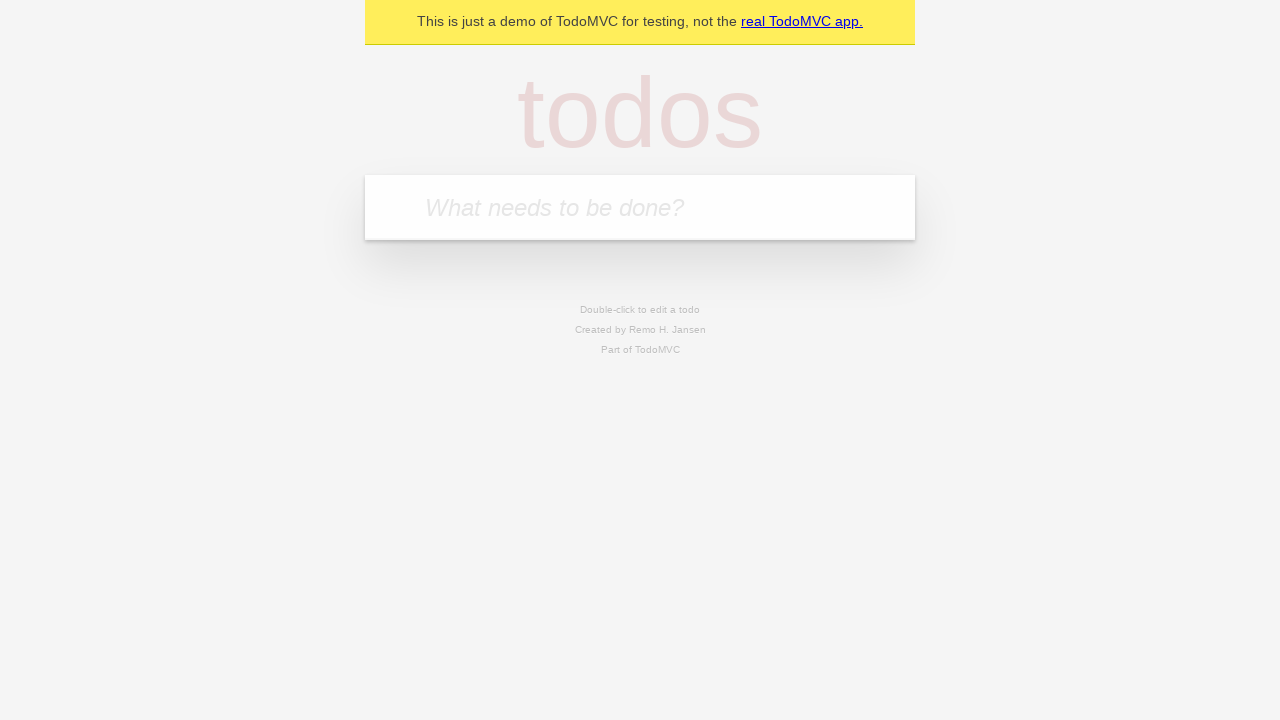

Filled todo input with 'buy some cheese' on internal:attr=[placeholder="What needs to be done?"i]
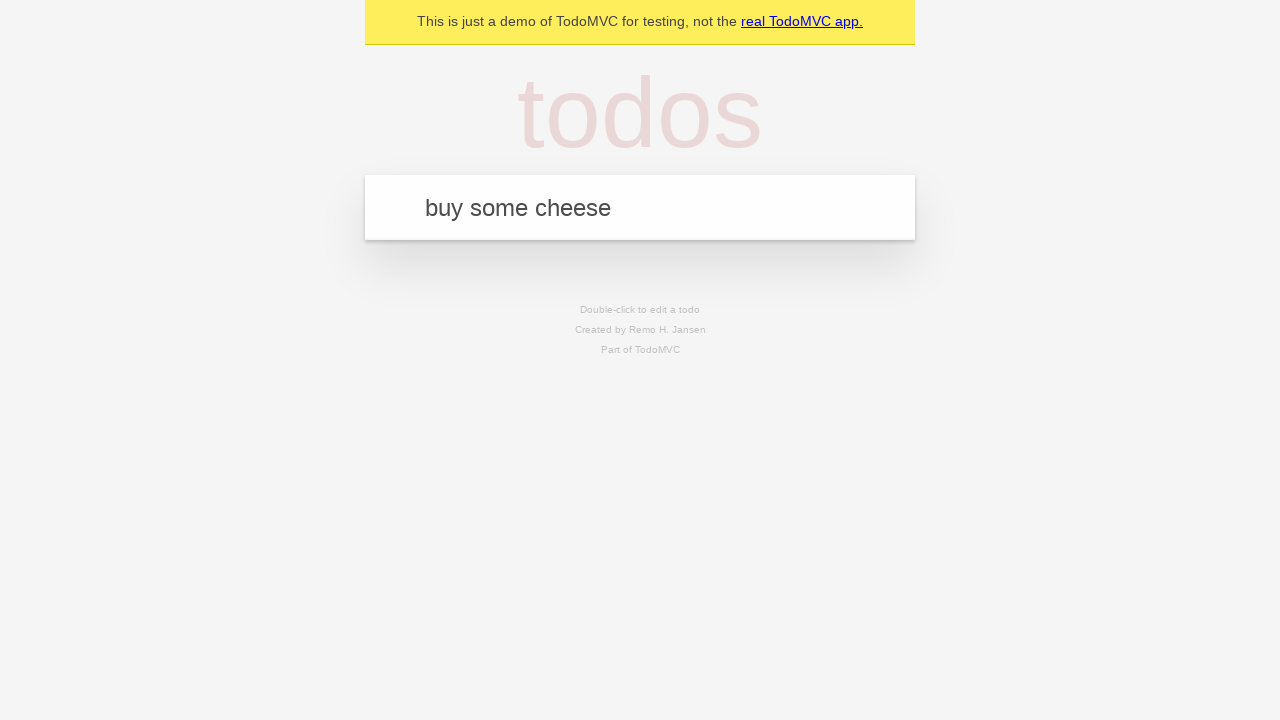

Pressed Enter to create first todo item on internal:attr=[placeholder="What needs to be done?"i]
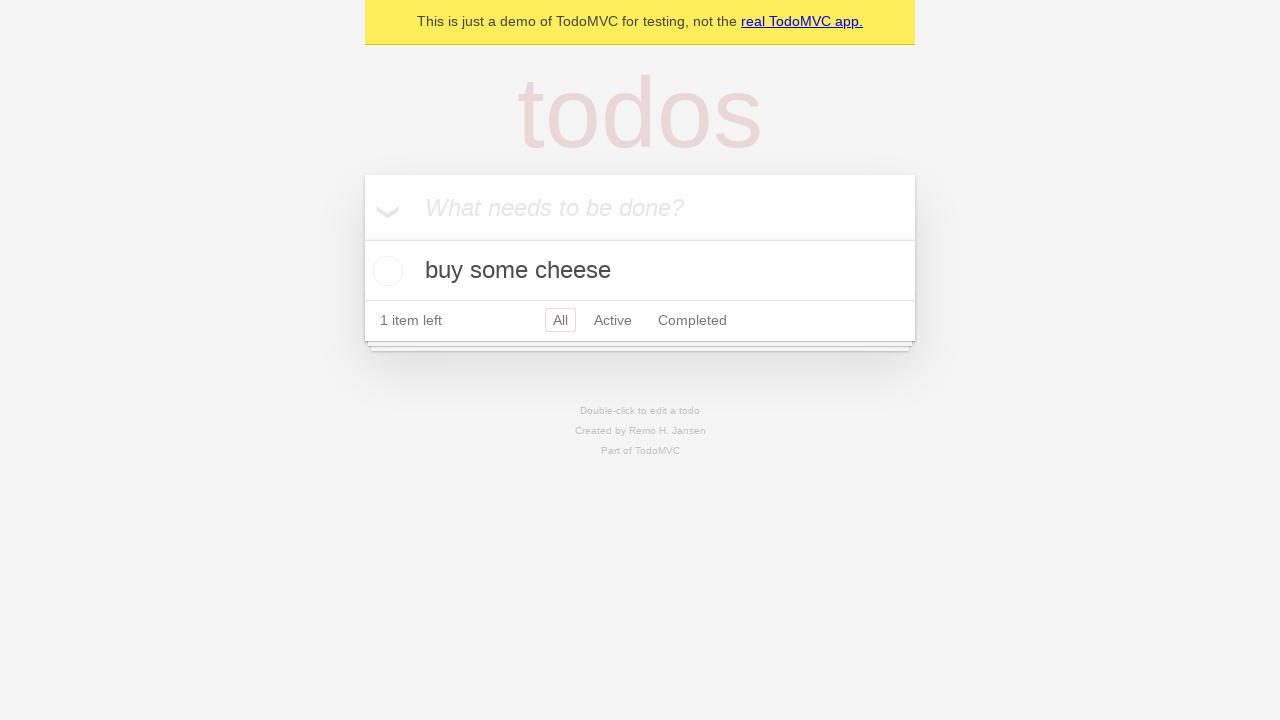

Filled todo input with 'feed the cat' on internal:attr=[placeholder="What needs to be done?"i]
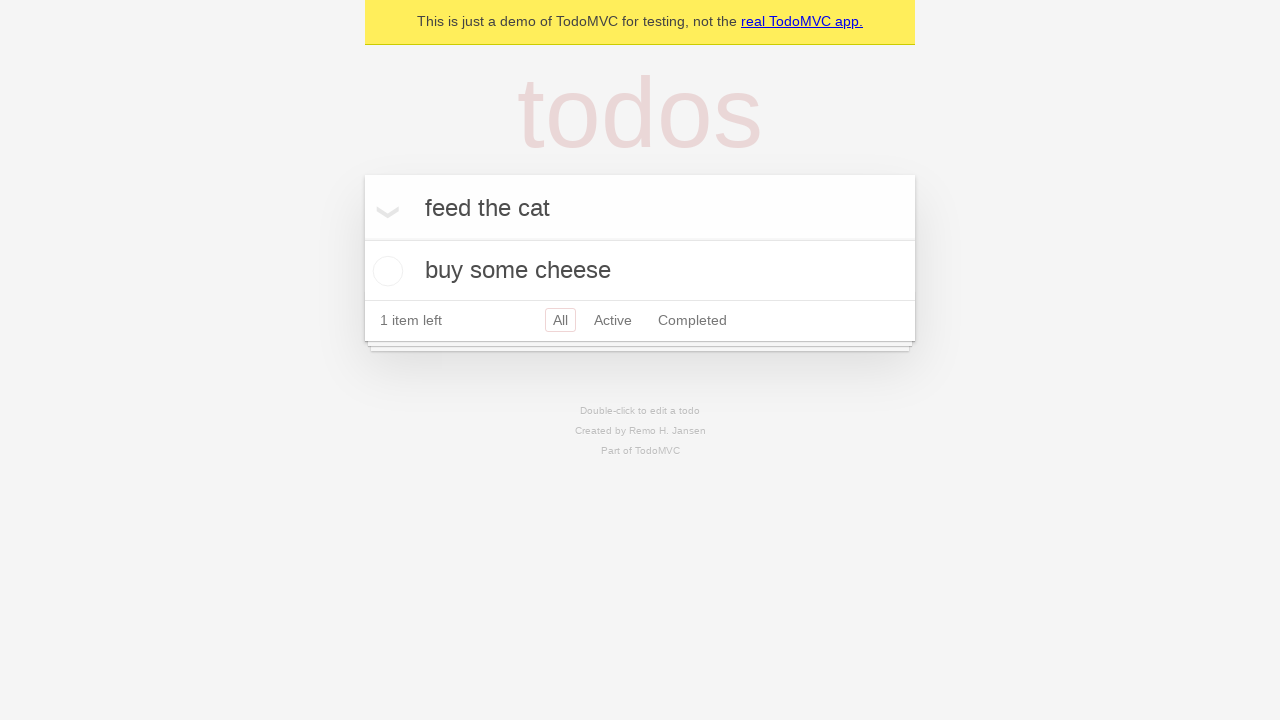

Pressed Enter to create second todo item on internal:attr=[placeholder="What needs to be done?"i]
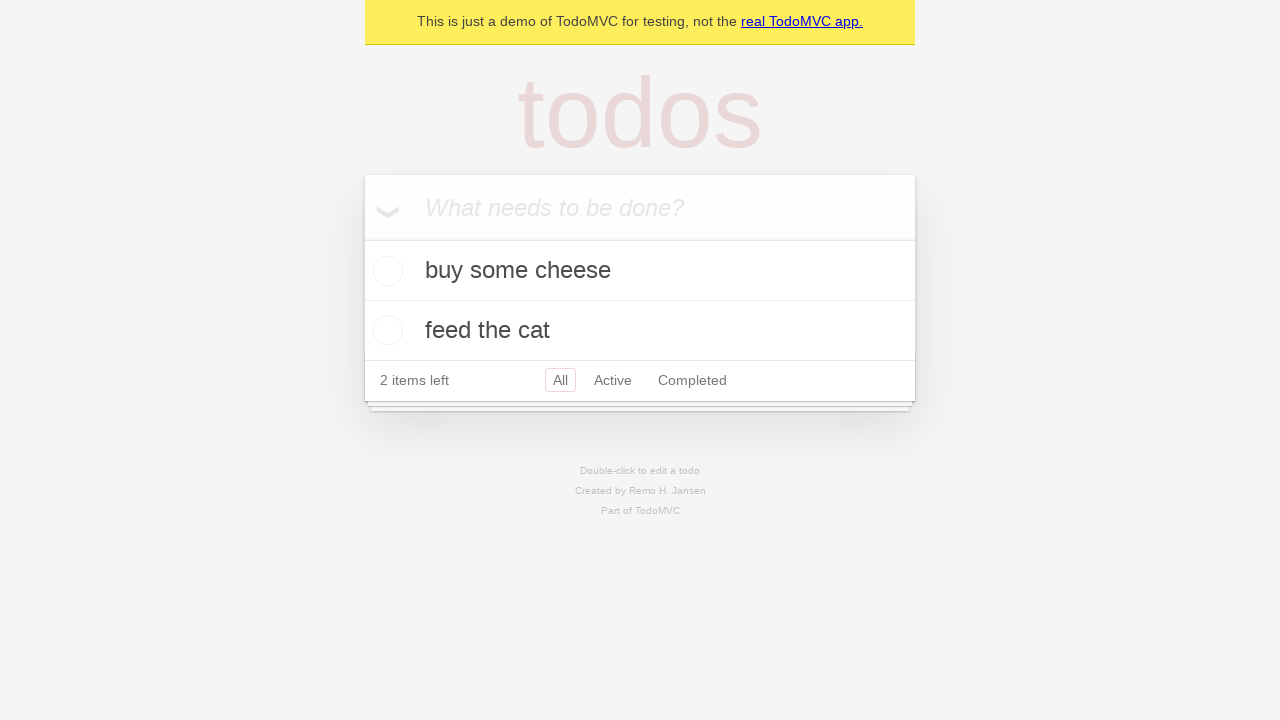

Filled todo input with 'book a doctors appointment' on internal:attr=[placeholder="What needs to be done?"i]
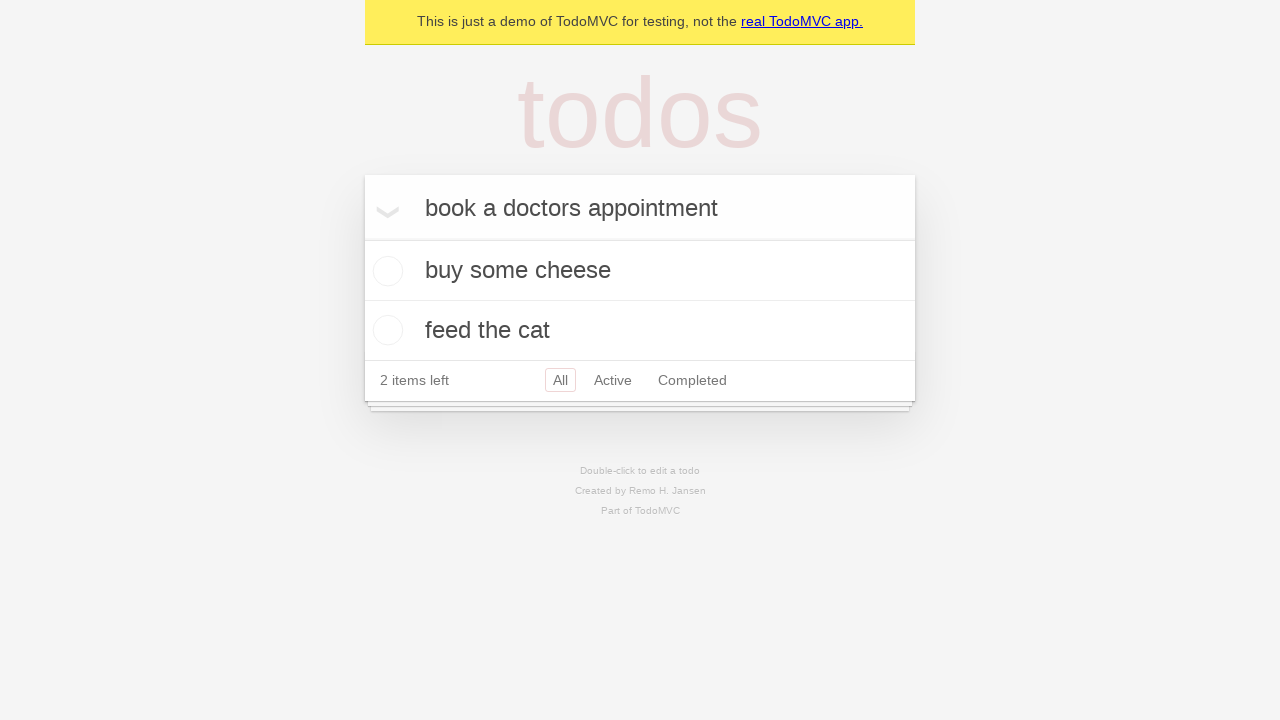

Pressed Enter to create third todo item on internal:attr=[placeholder="What needs to be done?"i]
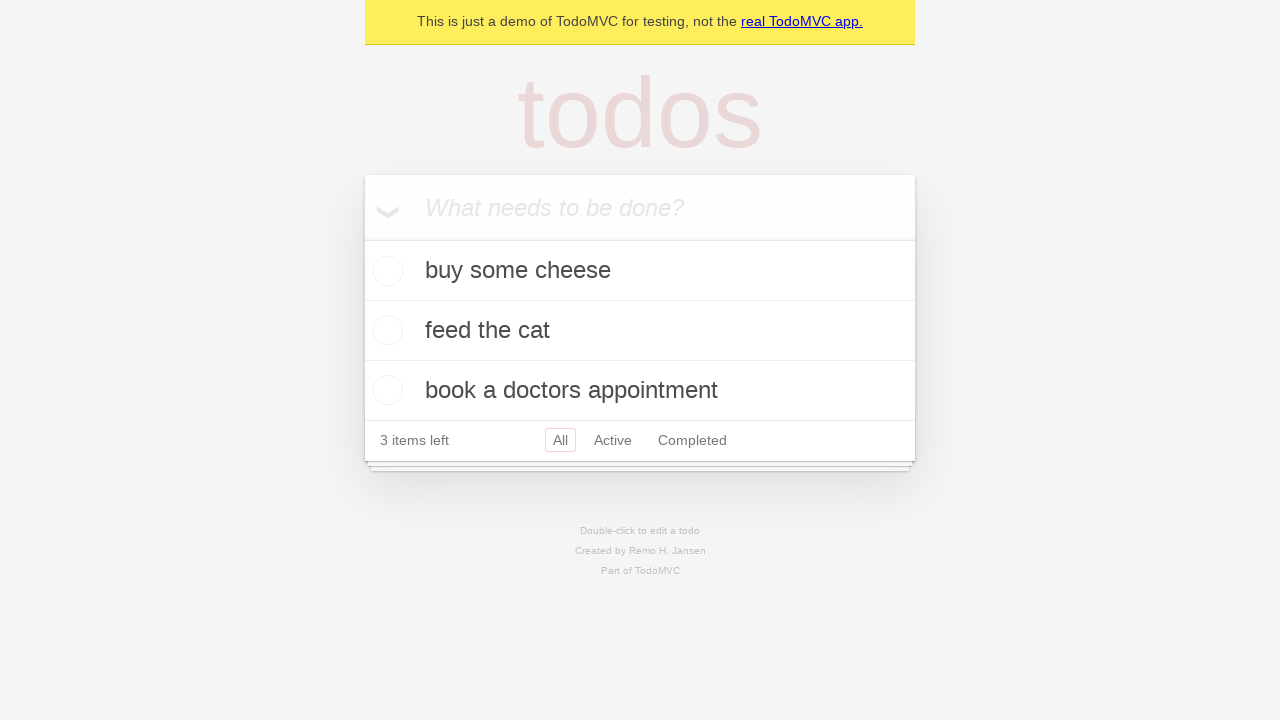

Clicked Active filter link at (613, 440) on internal:role=link[name="Active"i]
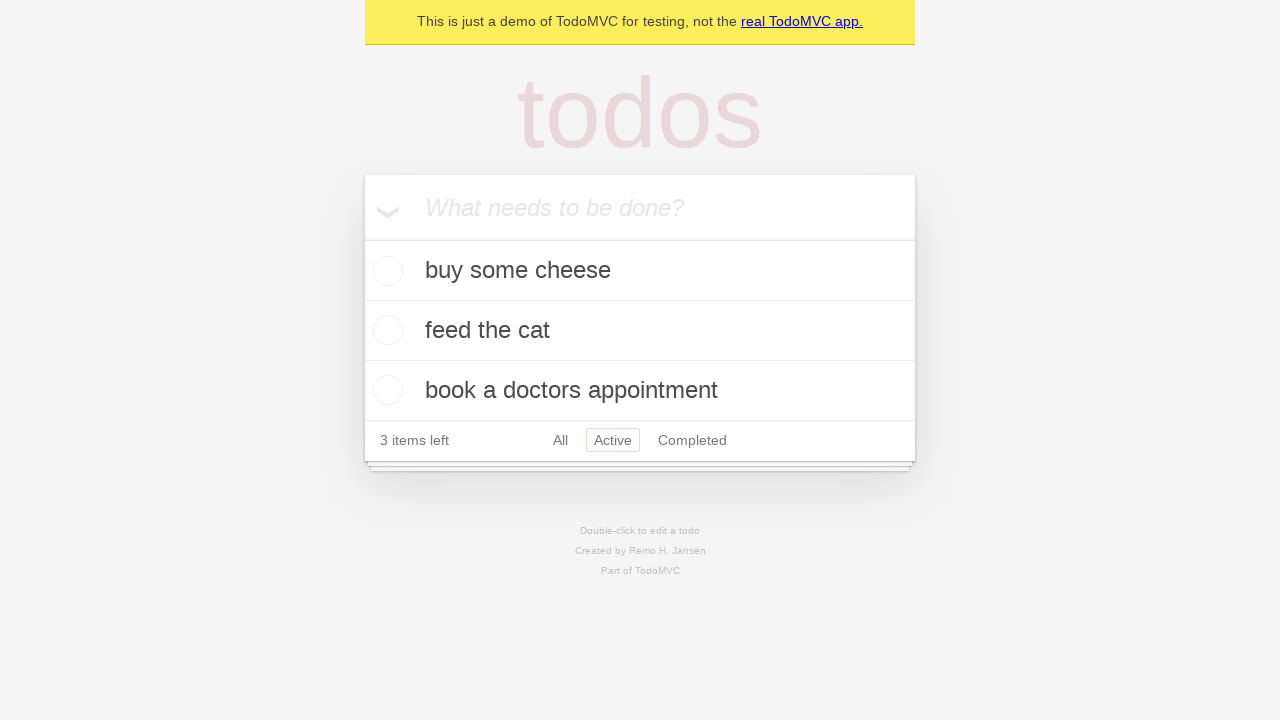

Clicked Completed filter link to verify it highlights as the currently applied filter at (692, 440) on internal:role=link[name="Completed"i]
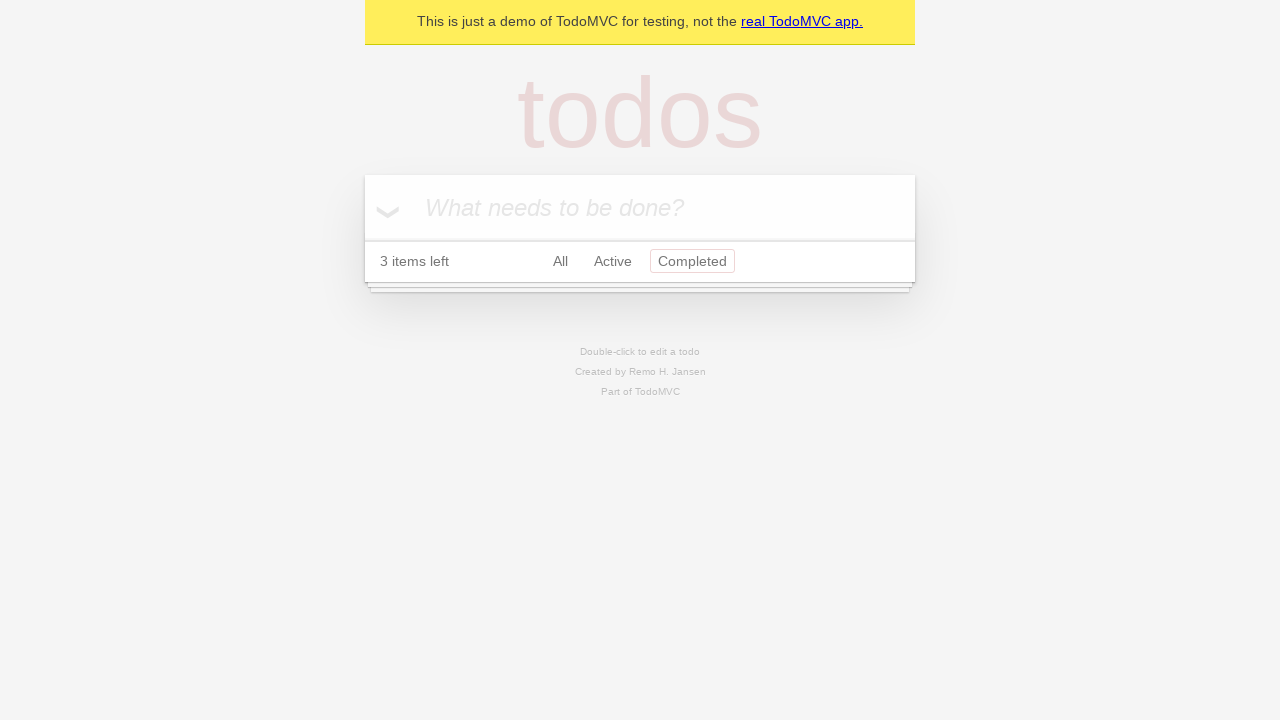

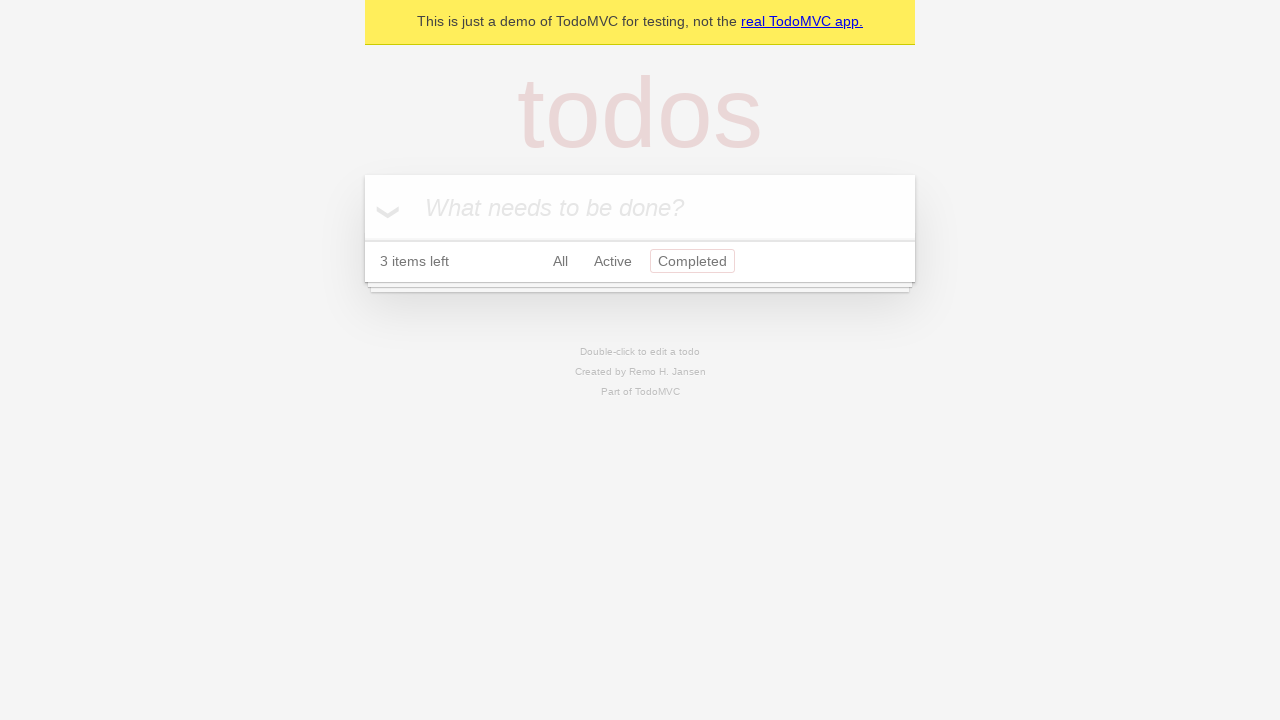